Tests scrolling to an element and filling form fields by entering a name and date on a scroll practice page

Starting URL: https://formy-project.herokuapp.com/scroll

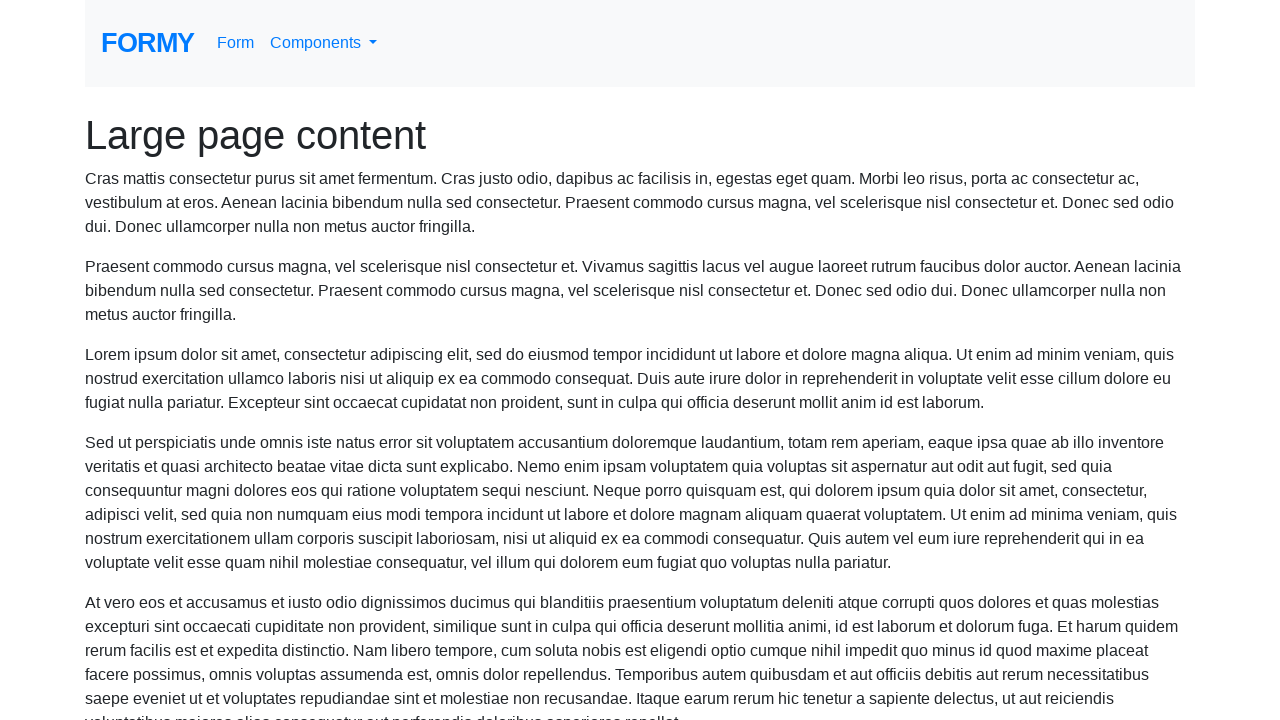

Located the name field element
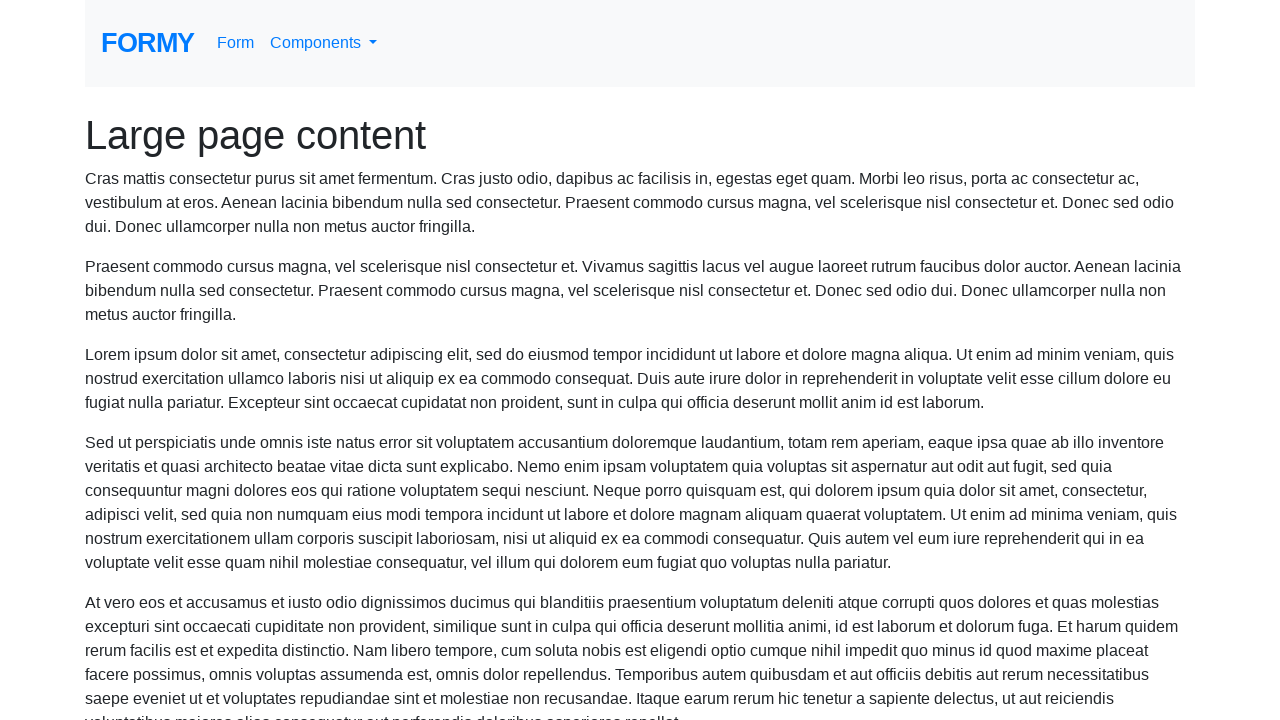

Scrolled to name field
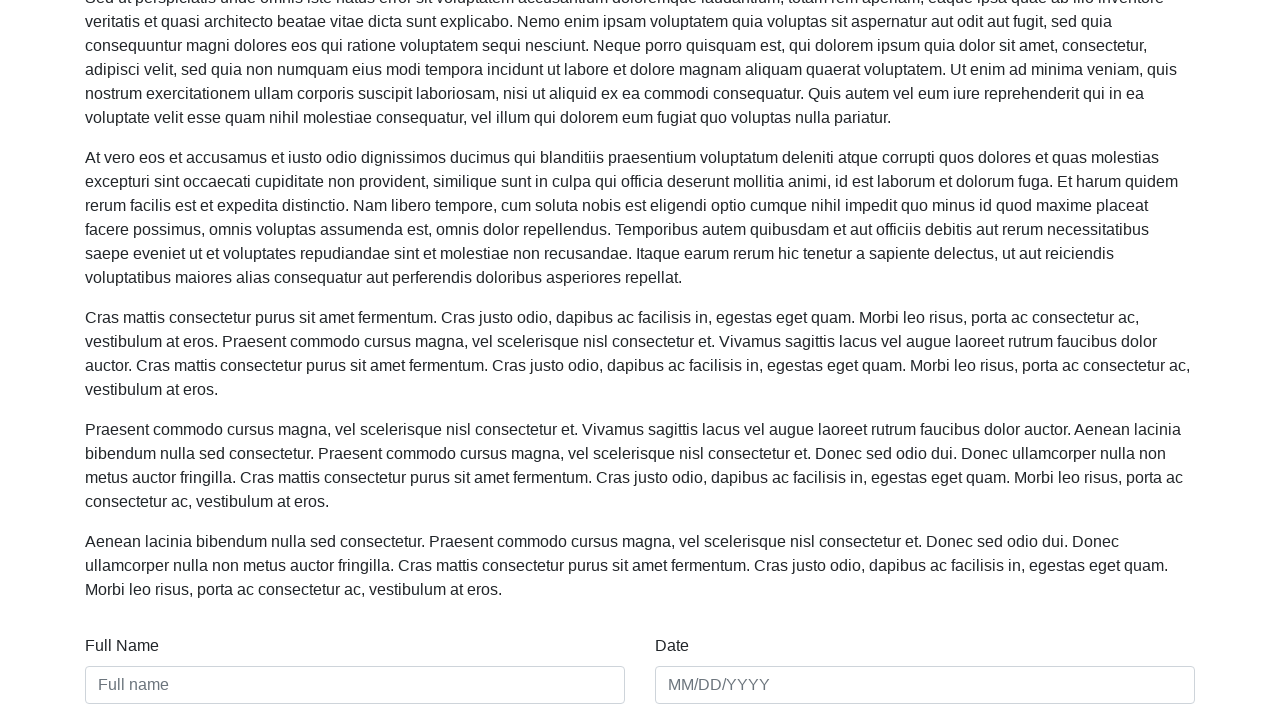

Filled name field with 'Test' on #name
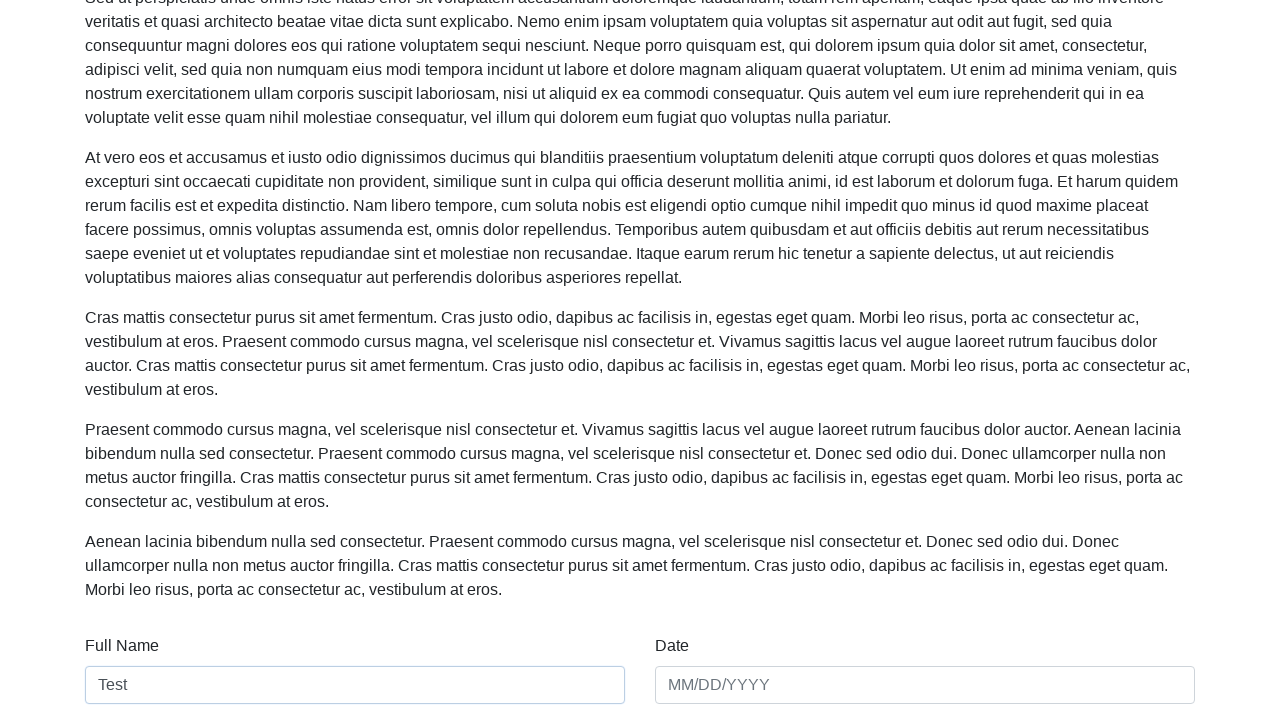

Filled date field with '01/01/2000' on #date
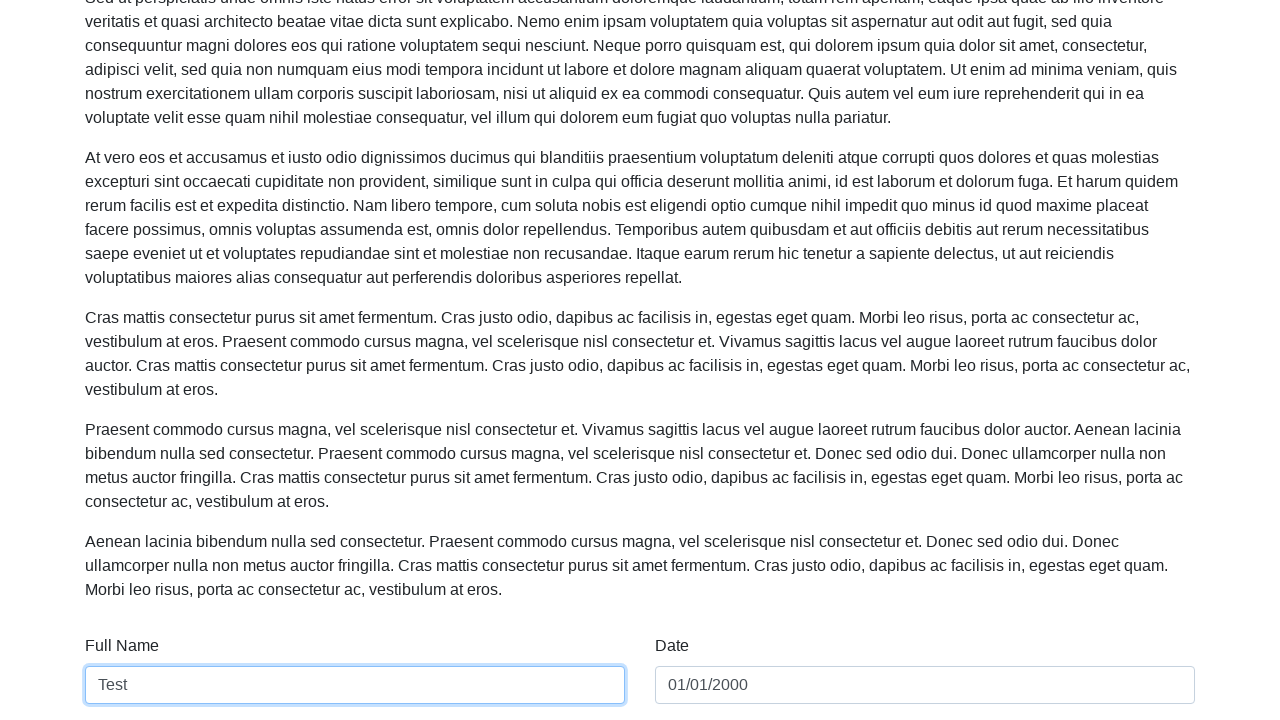

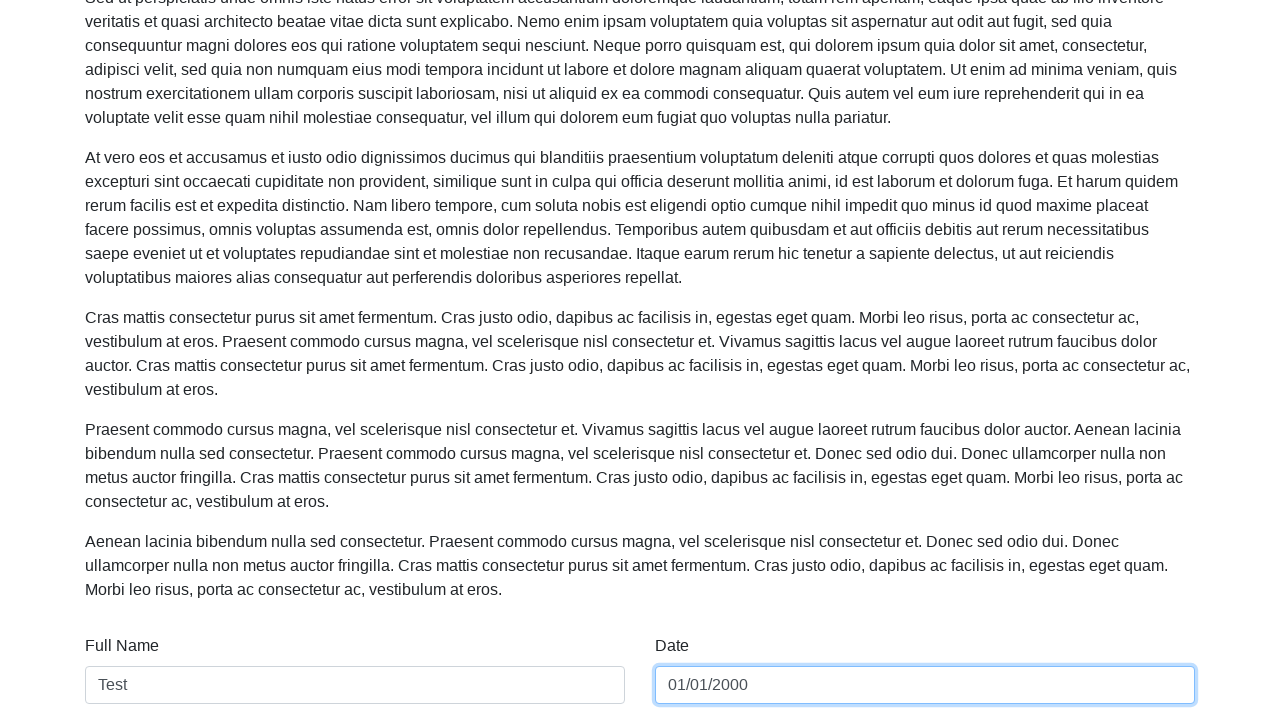